Tests JavaScript prompt functionality by switching to an iframe, clicking a "Try it" button, entering a name in the alert prompt, and verifying the result text is displayed.

Starting URL: https://www.w3schools.com/js/tryit.asp?filename=tryjs_prompt

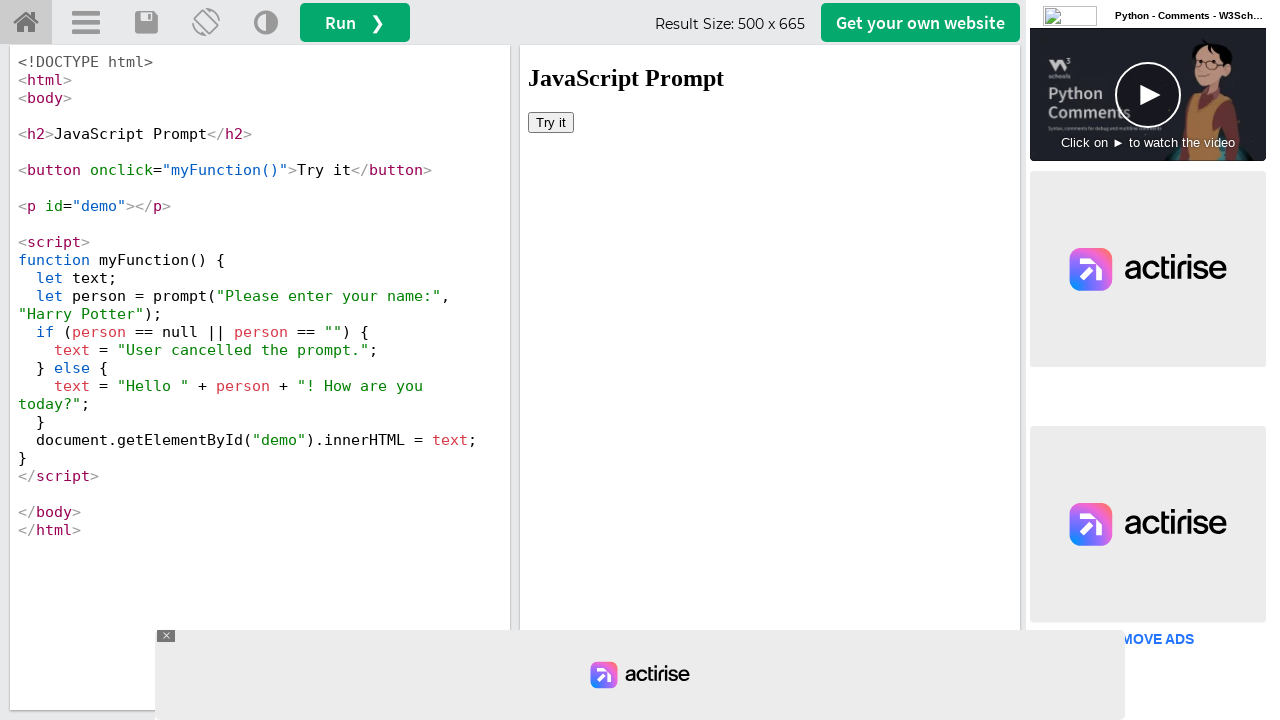

Located iframe containing the demo
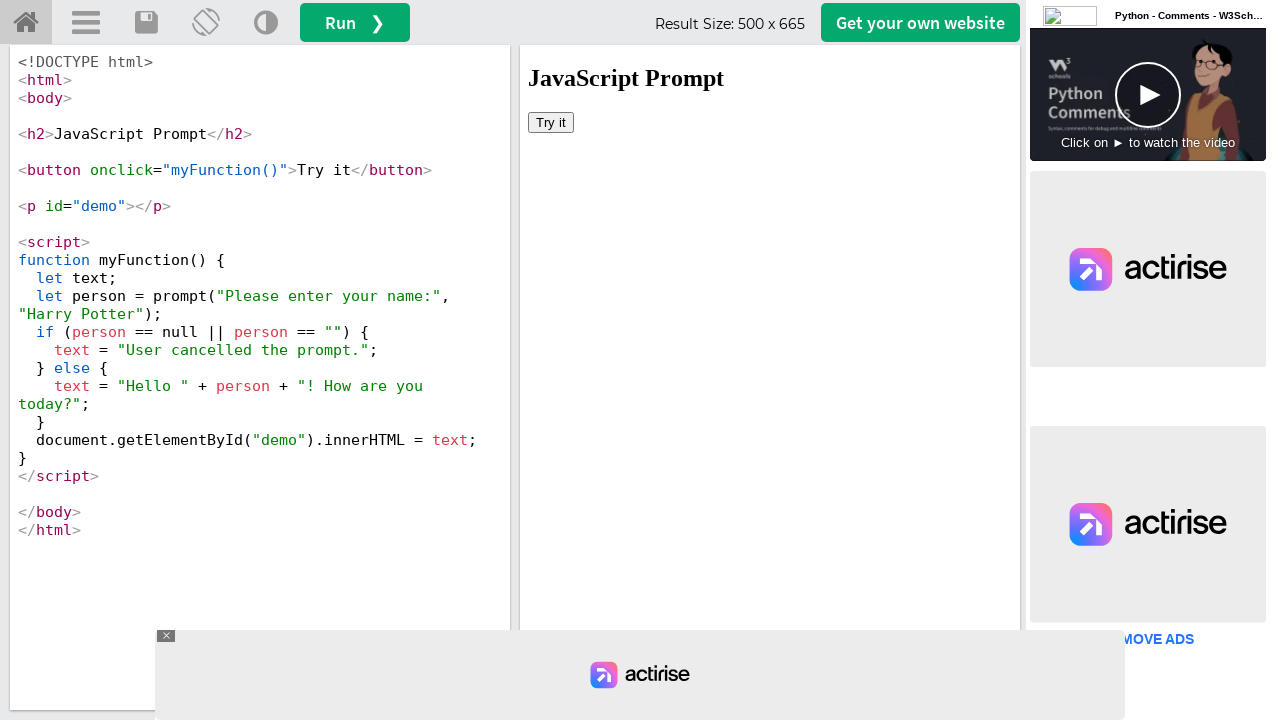

Clicked 'Try it' button inside iframe at (551, 122) on iframe[name='iframeResult'] >> internal:control=enter-frame >> xpath=//button[te
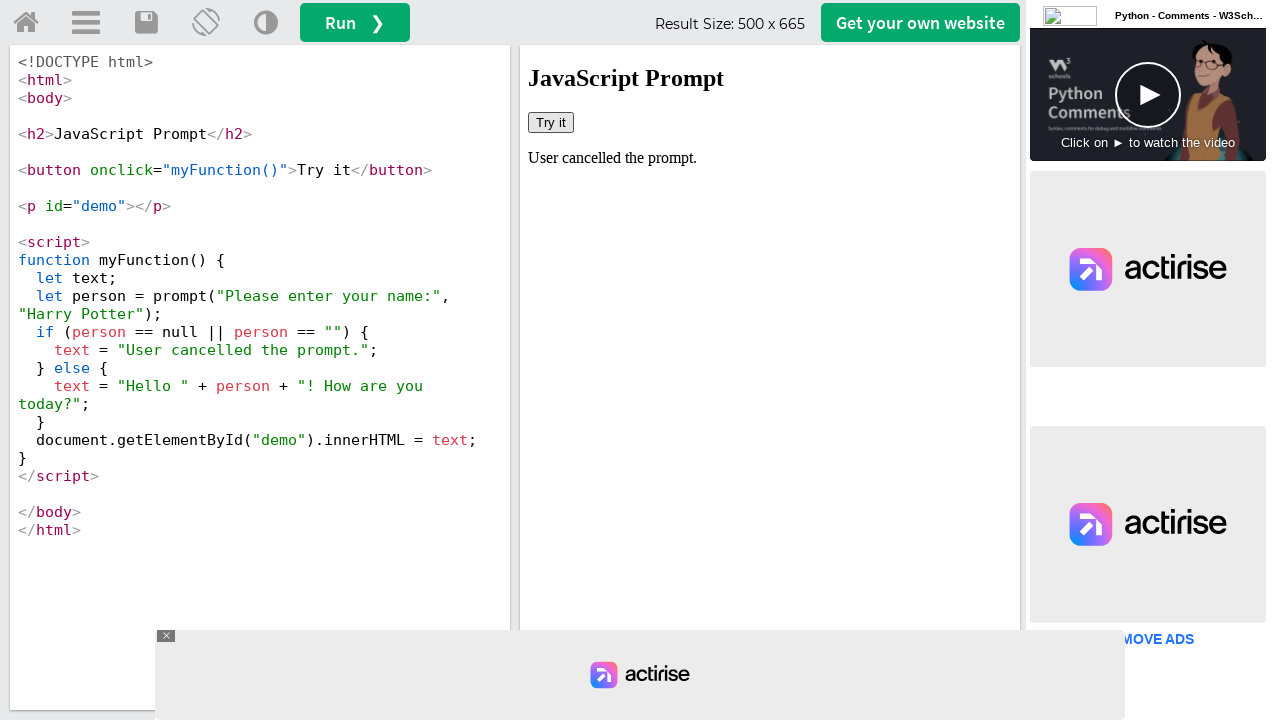

Set up dialog handler to accept prompt with 'Ben'
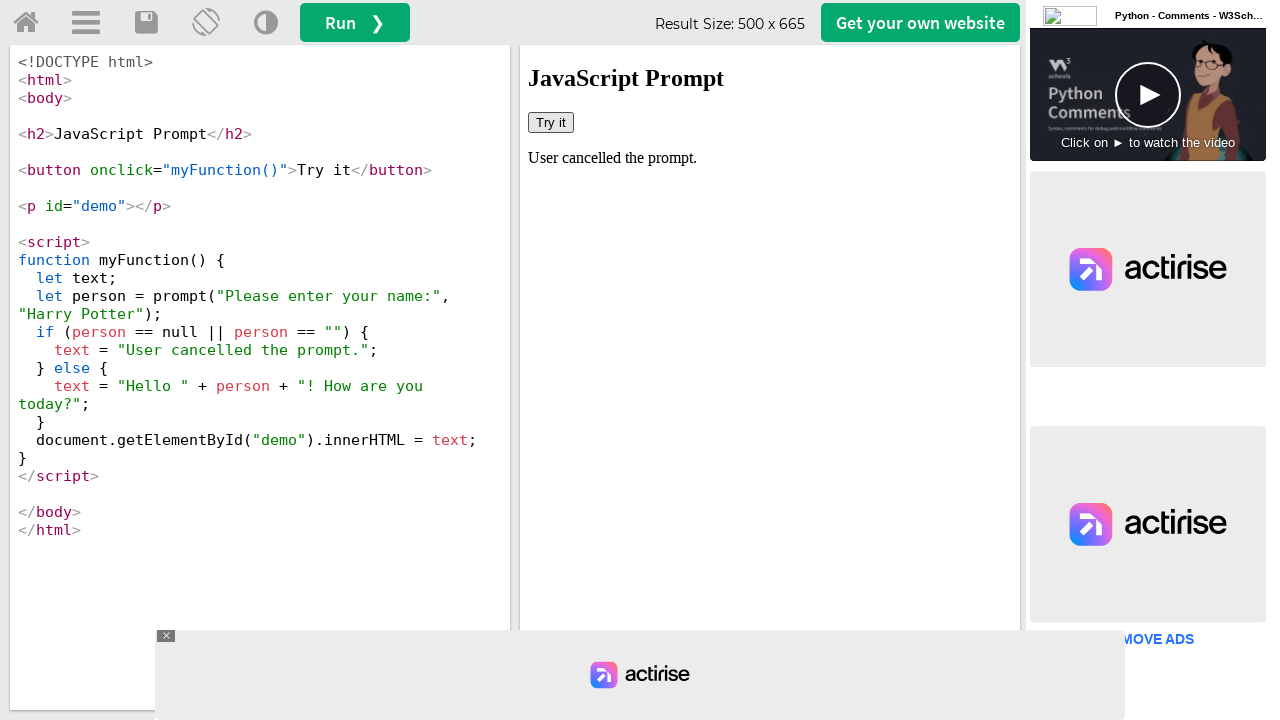

Clicked 'Try it' button again to trigger prompt dialog at (551, 122) on iframe[name='iframeResult'] >> internal:control=enter-frame >> xpath=//button[te
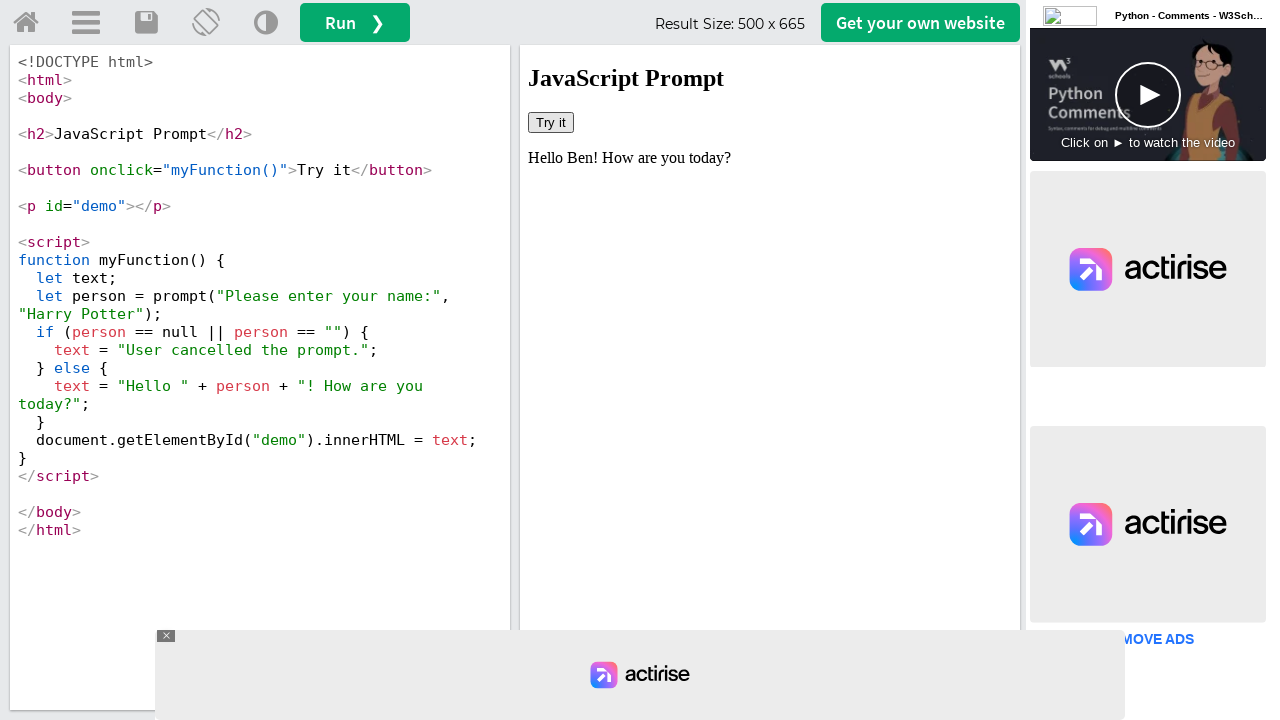

Result text appeared in demo element after prompt submission
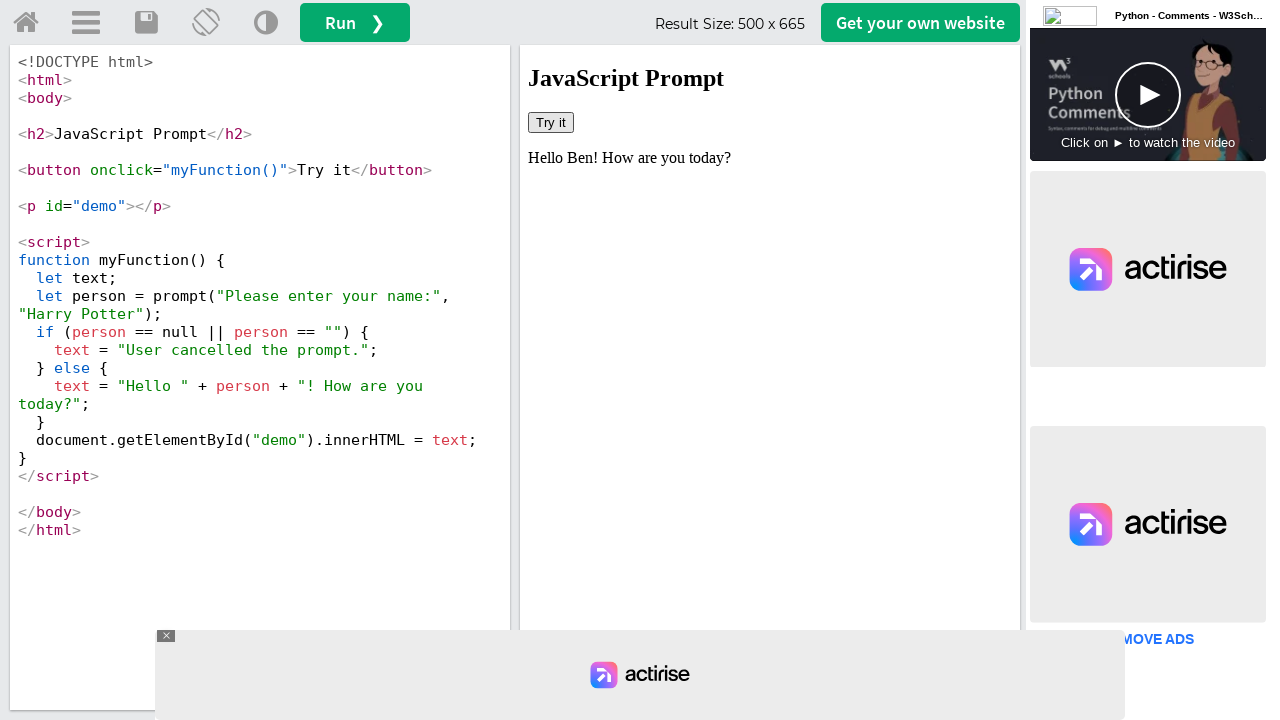

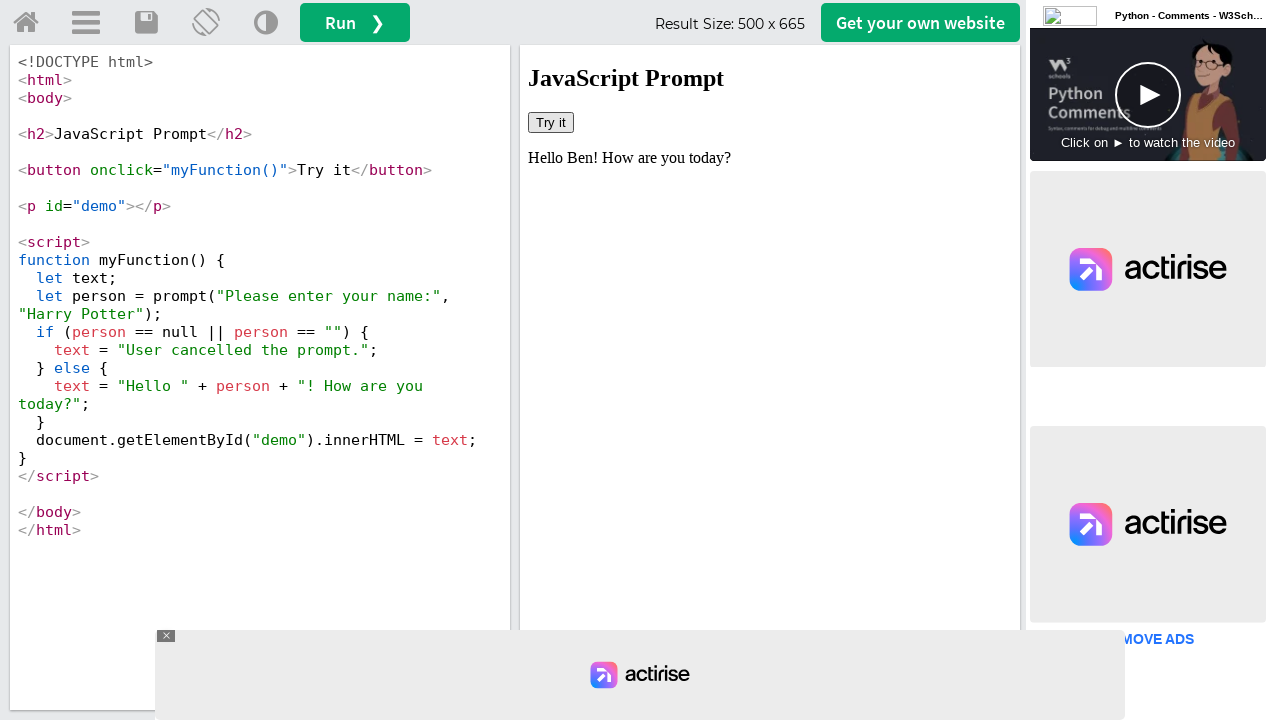